Tests dropdown functionality by selecting options using index, value, and visible text methods on a dropdown element

Starting URL: https://the-internet.herokuapp.com/dropdown

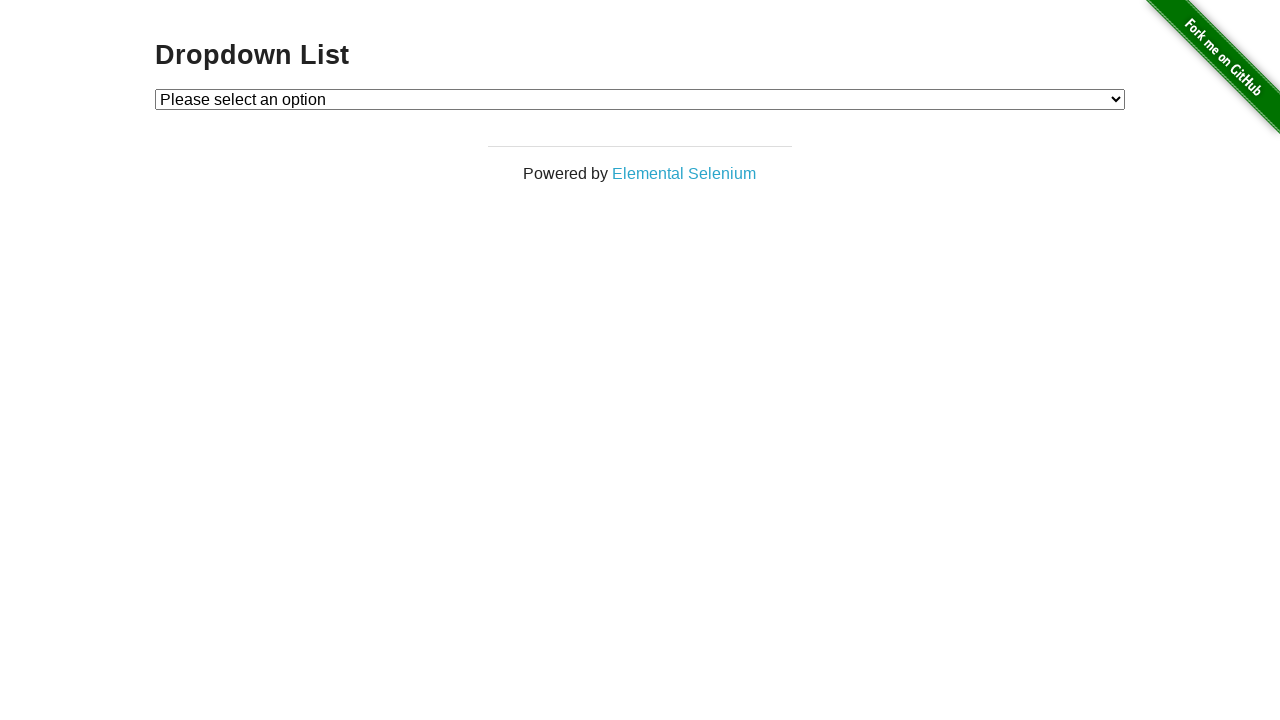

Selected Option 1 by index from dropdown on select#dropdown
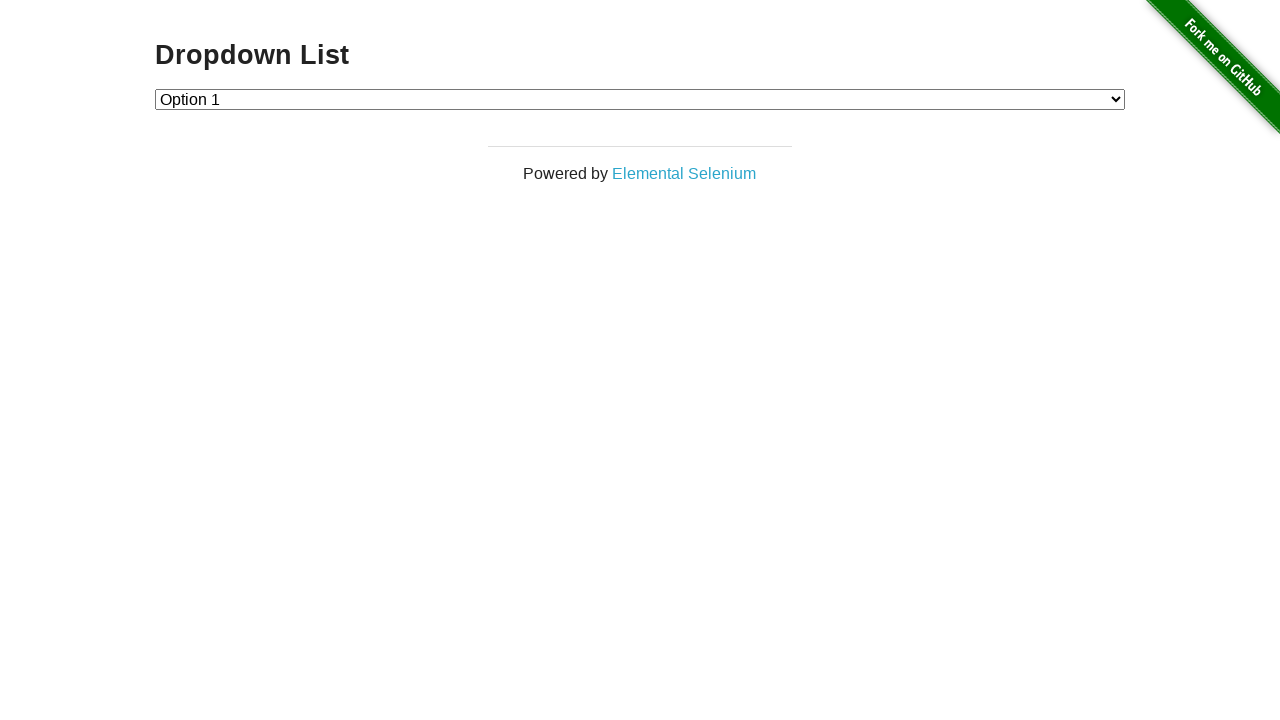

Selected Option 2 by value from dropdown on select#dropdown
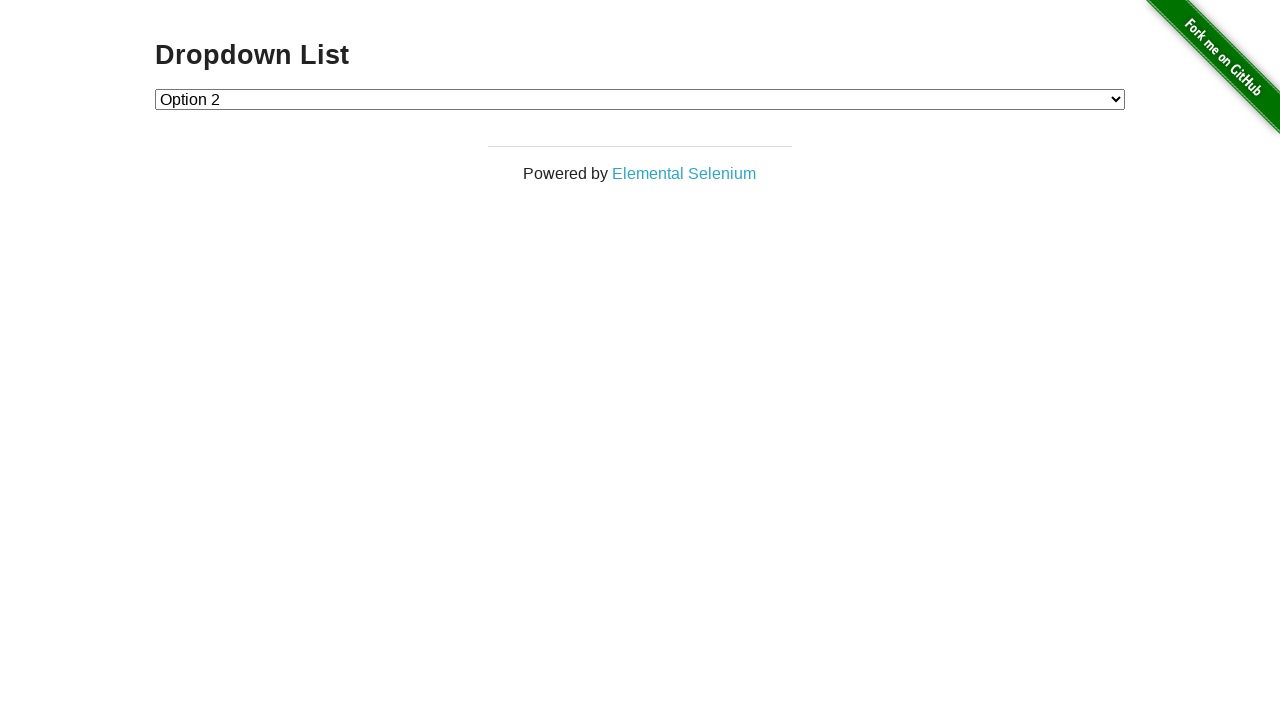

Selected Option 1 by visible text from dropdown on select#dropdown
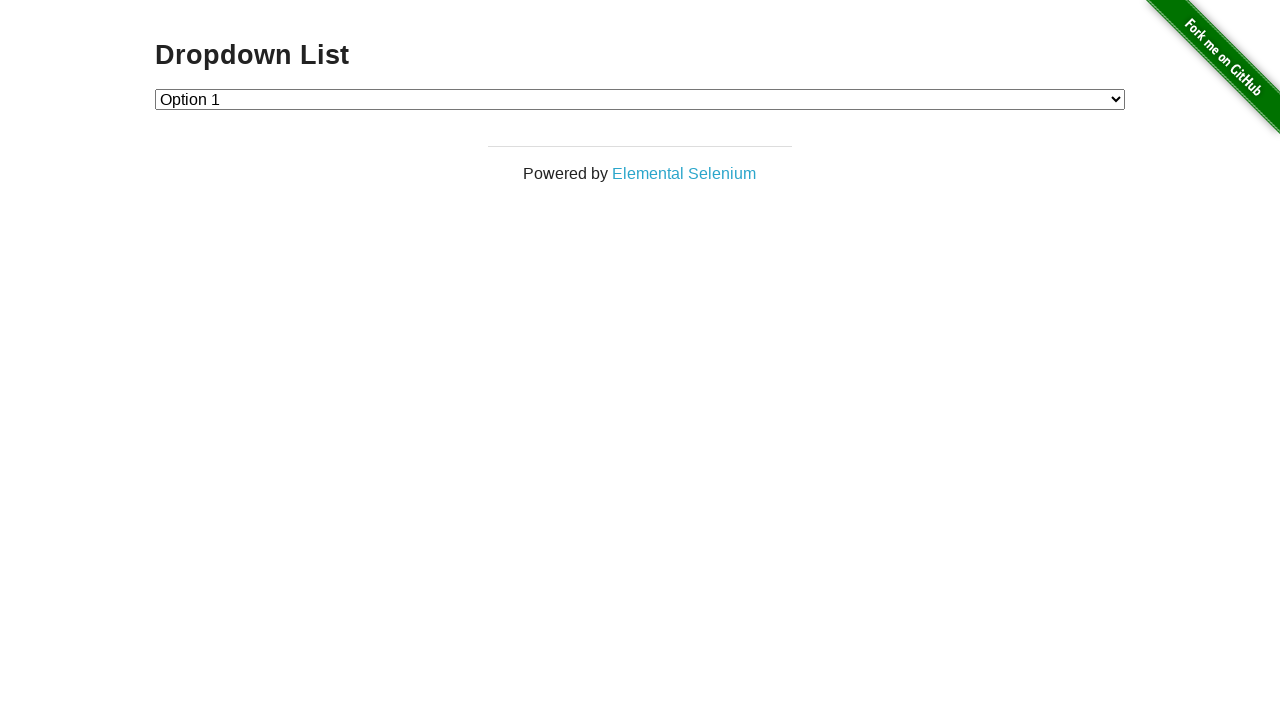

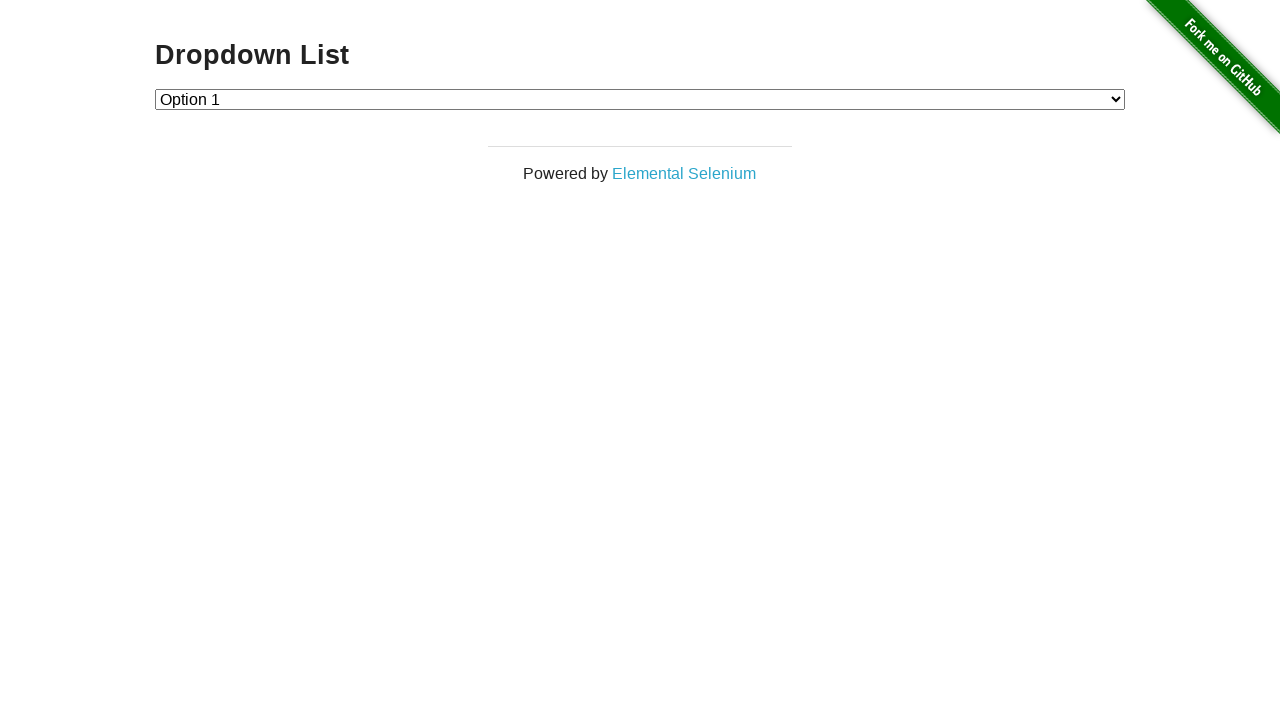